Tests drag and drop functionality within an iframe by dragging an element and dropping it onto a target area on the jQuery UI droppable demo page

Starting URL: https://jqueryui.com/droppable/

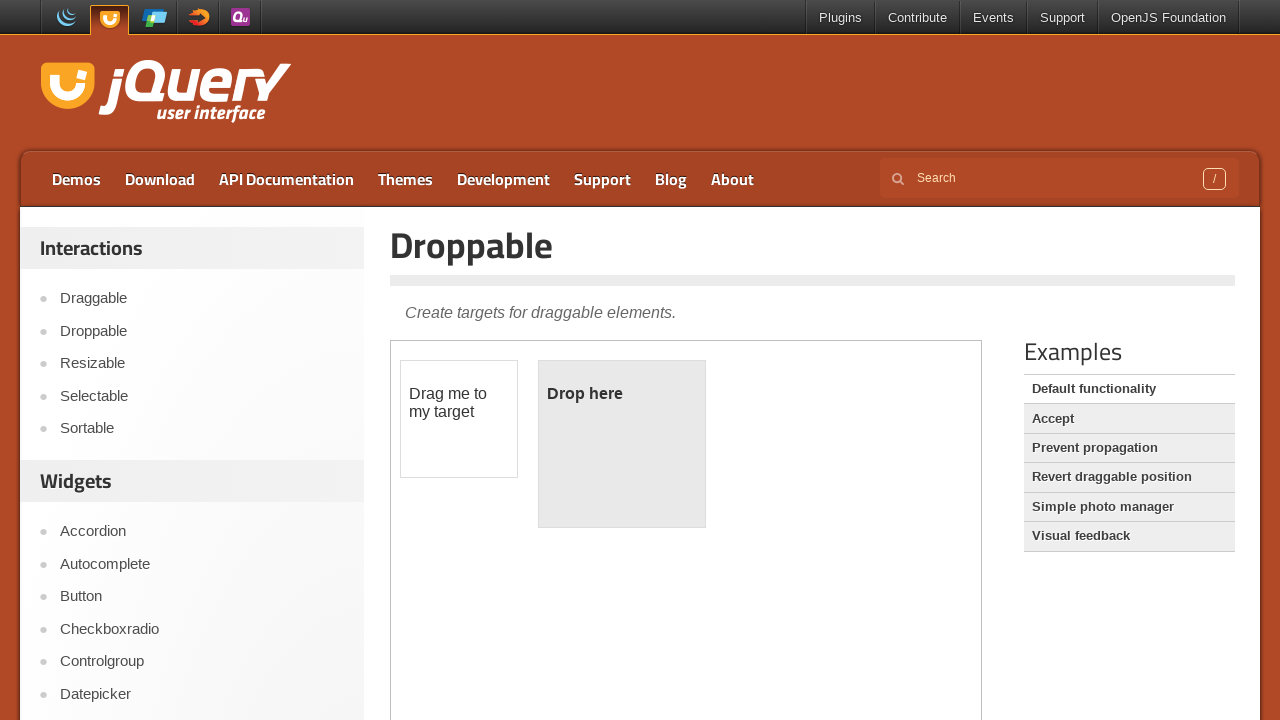

Located the demo iframe containing drag and drop elements
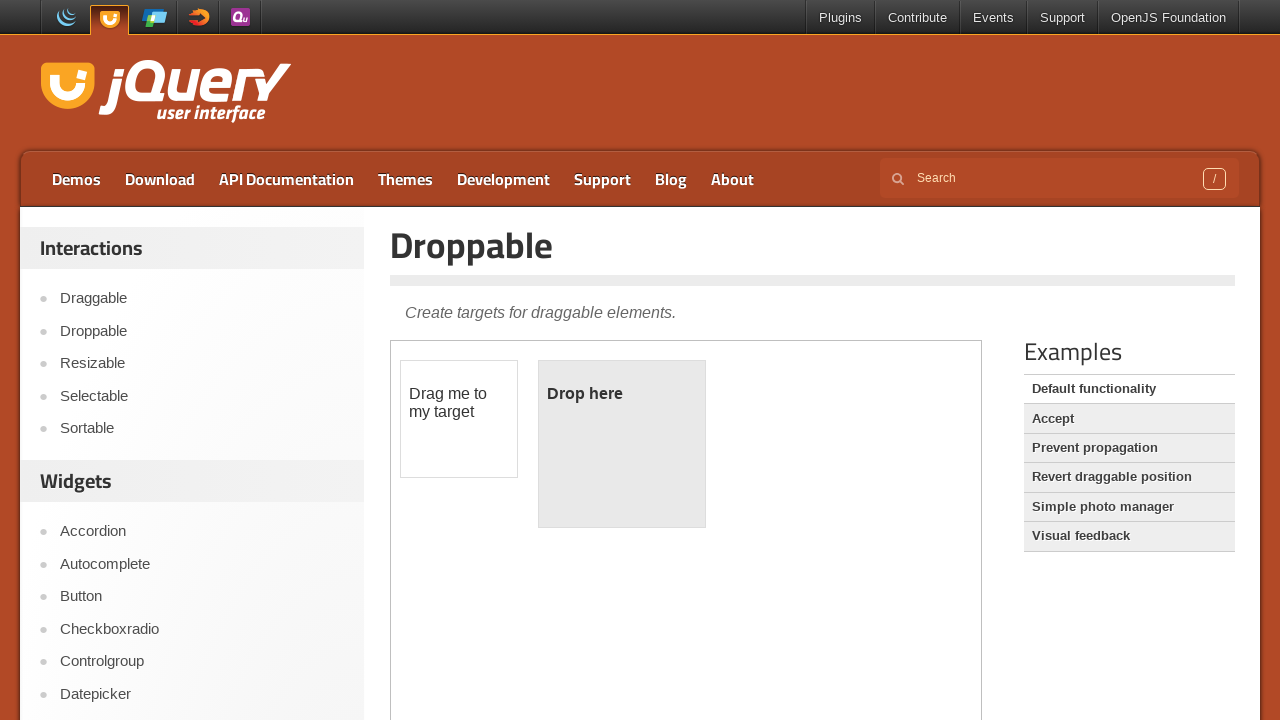

Located the draggable element within the iframe
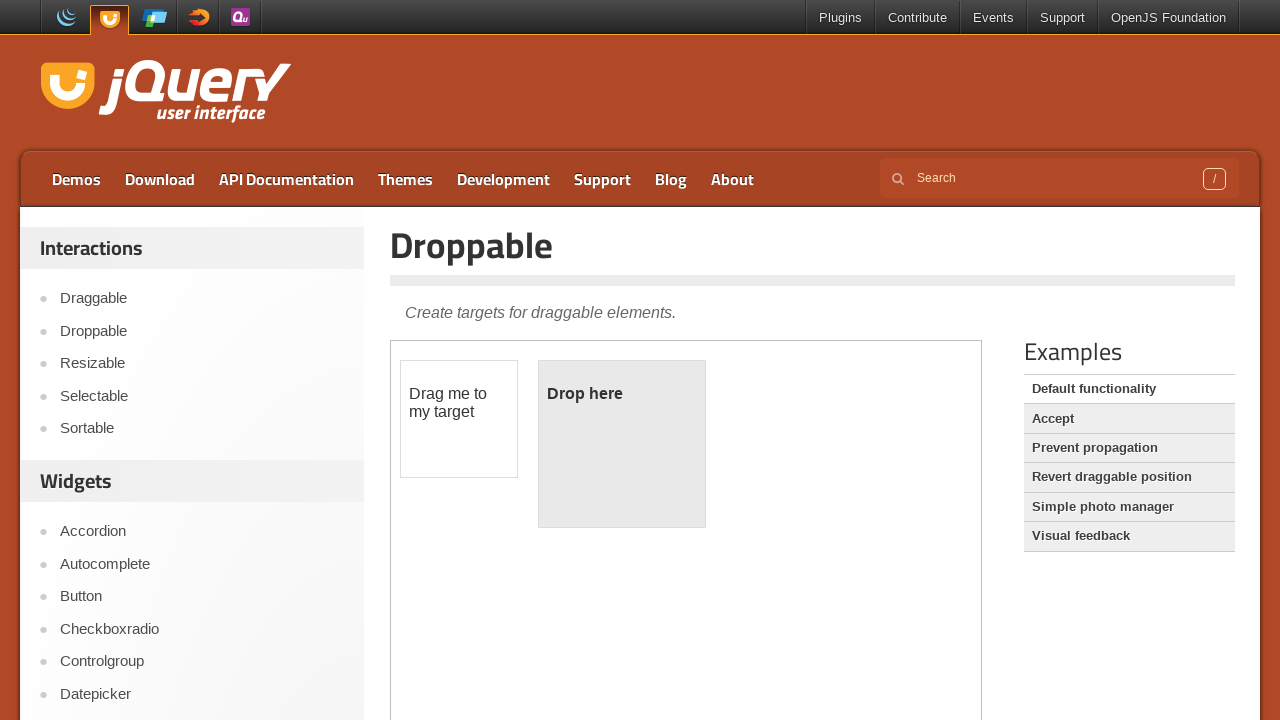

Located the droppable target area within the iframe
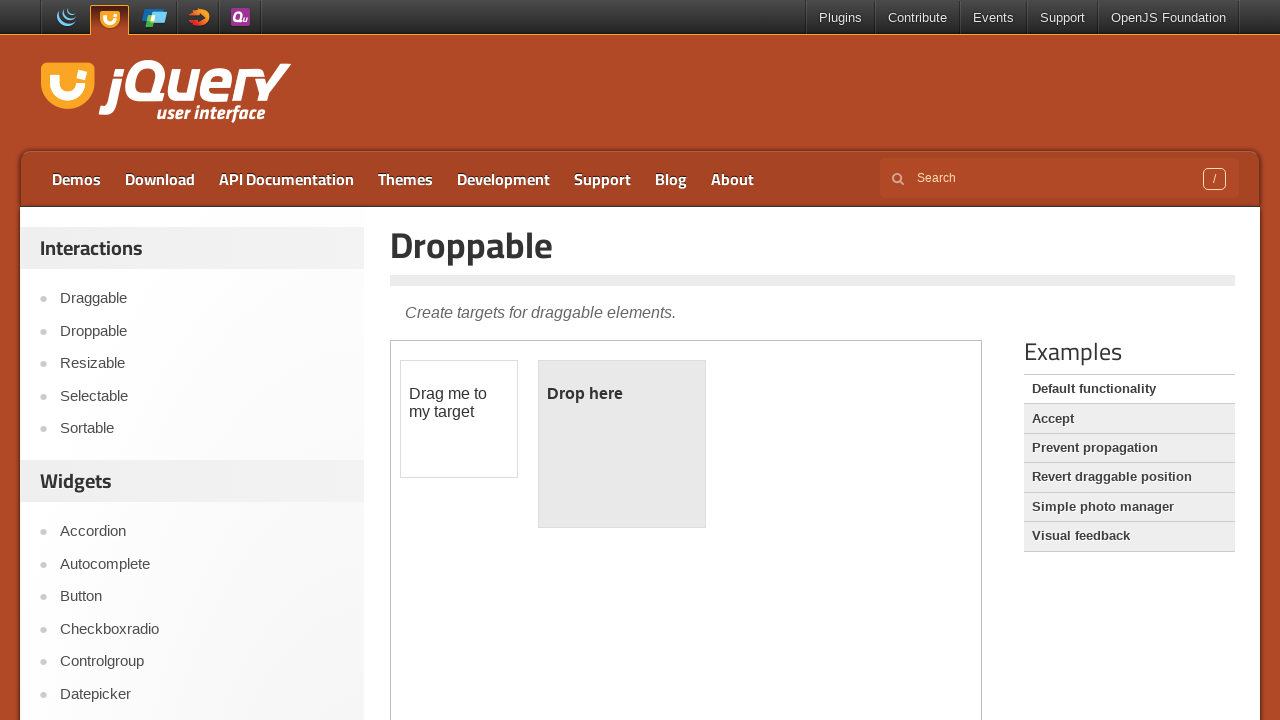

Dragged the draggable element and dropped it onto the droppable target at (622, 444)
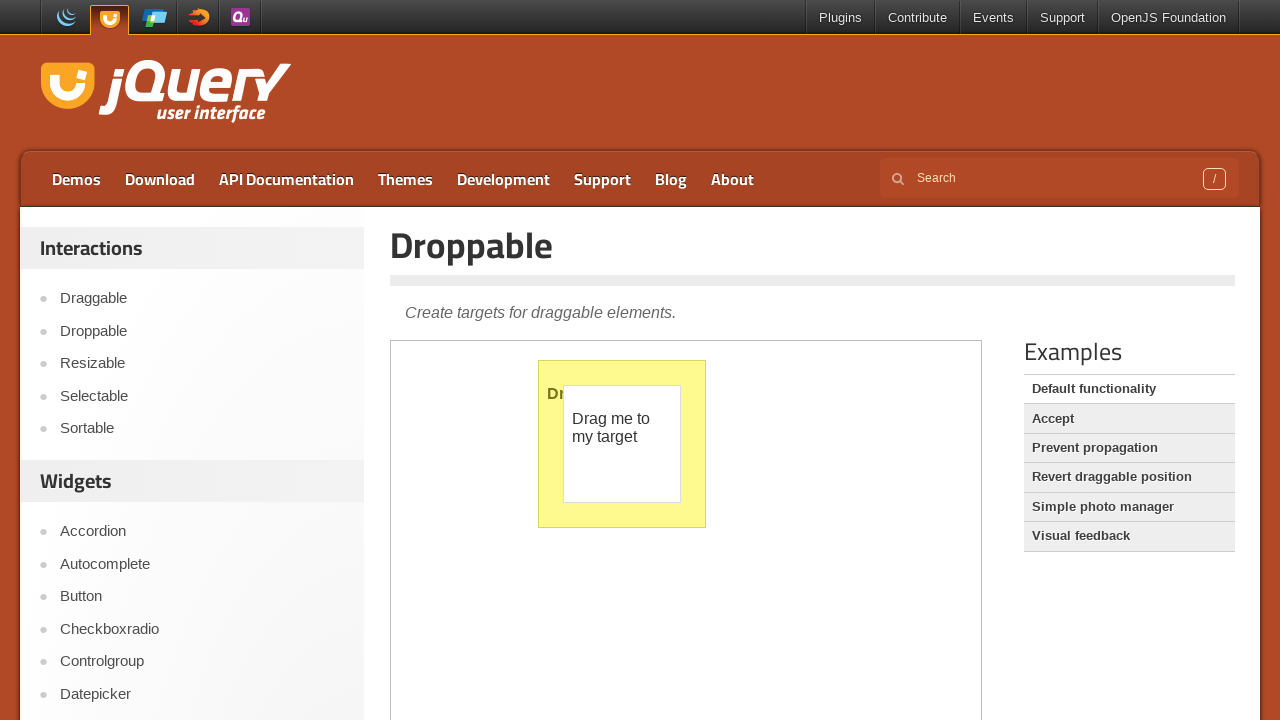

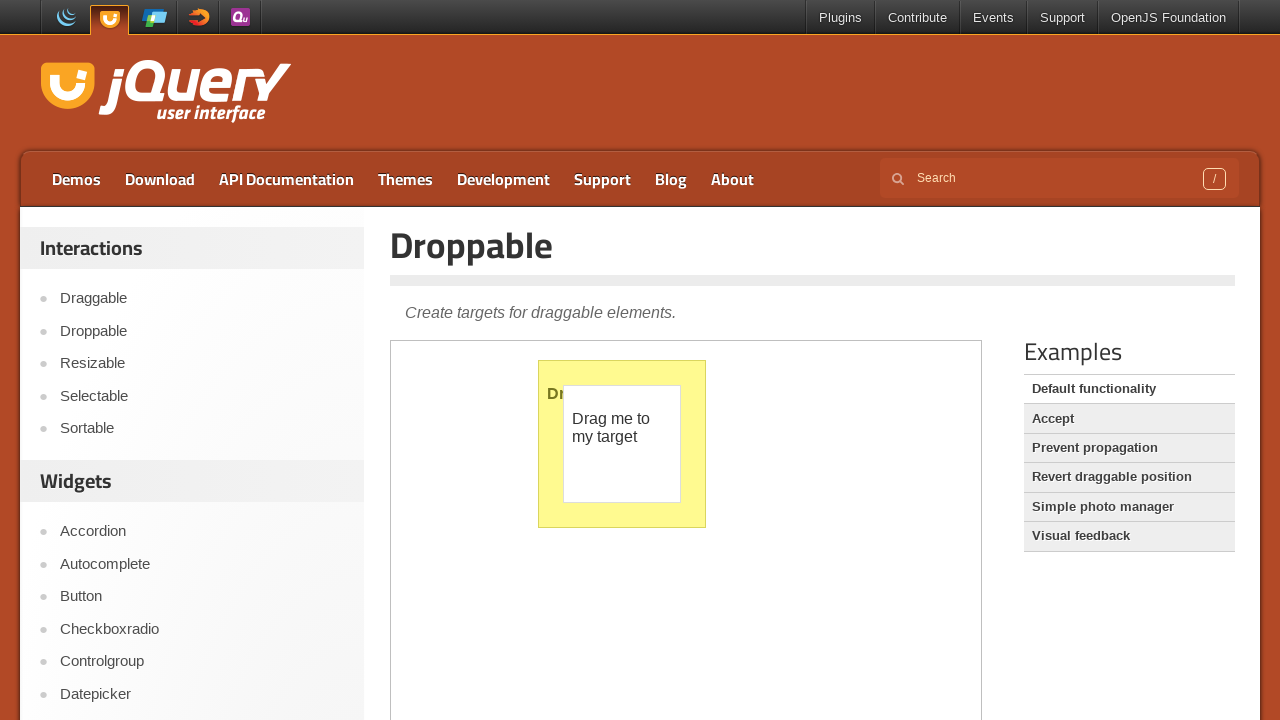